Navigates to a test blog page and performs a click action on a selectable element

Starting URL: http://only-testing-blog.blogspot.com/2014/09/selectable.html

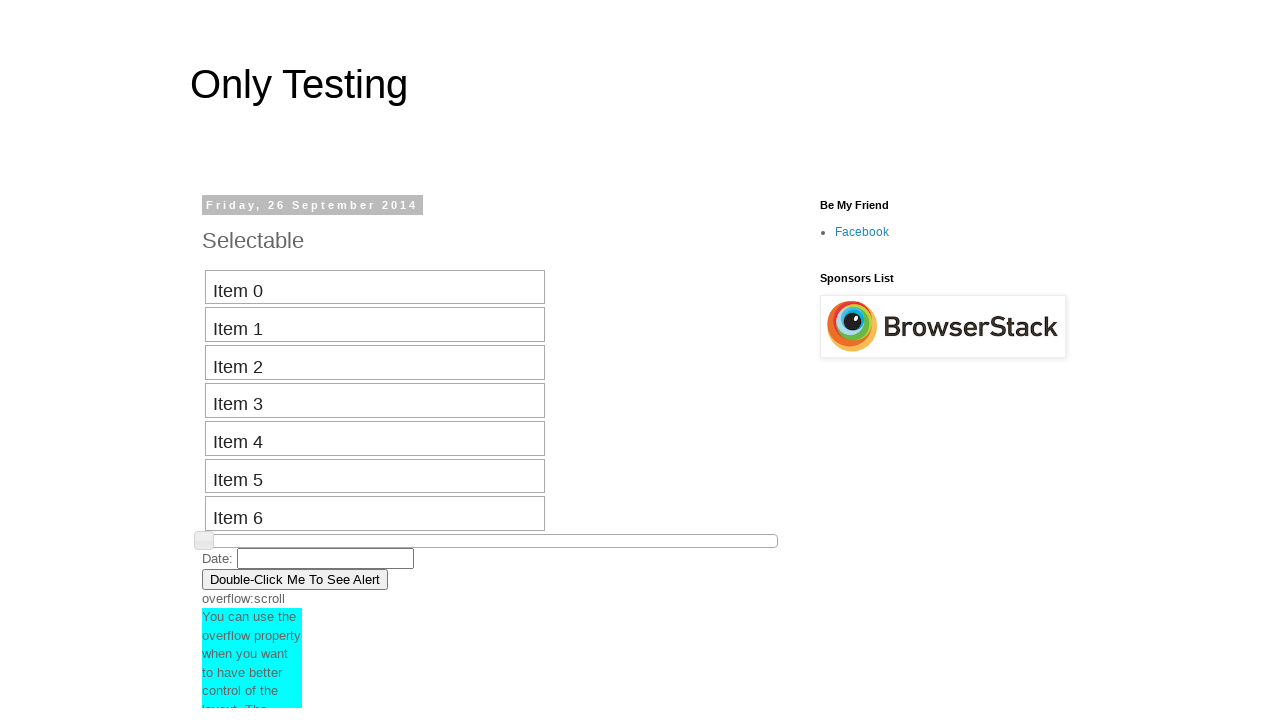

Navigated to test blog selectable page
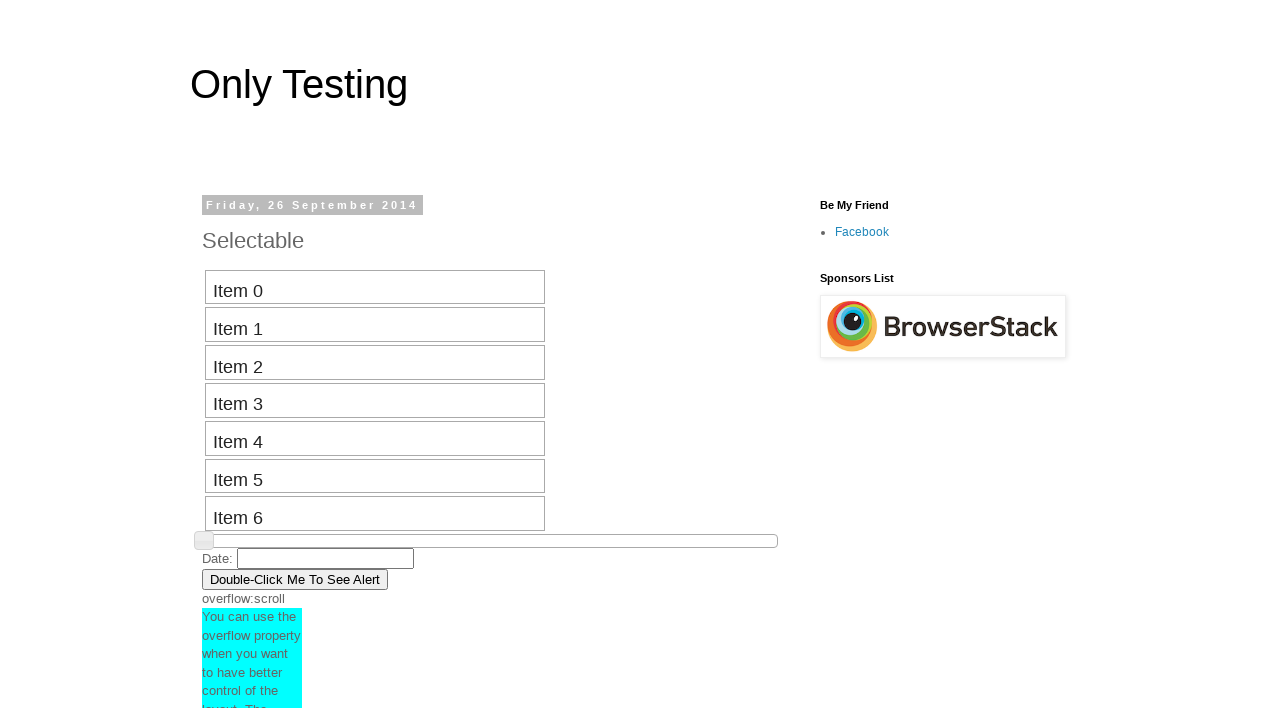

Located selectable element with ID 'selectable'
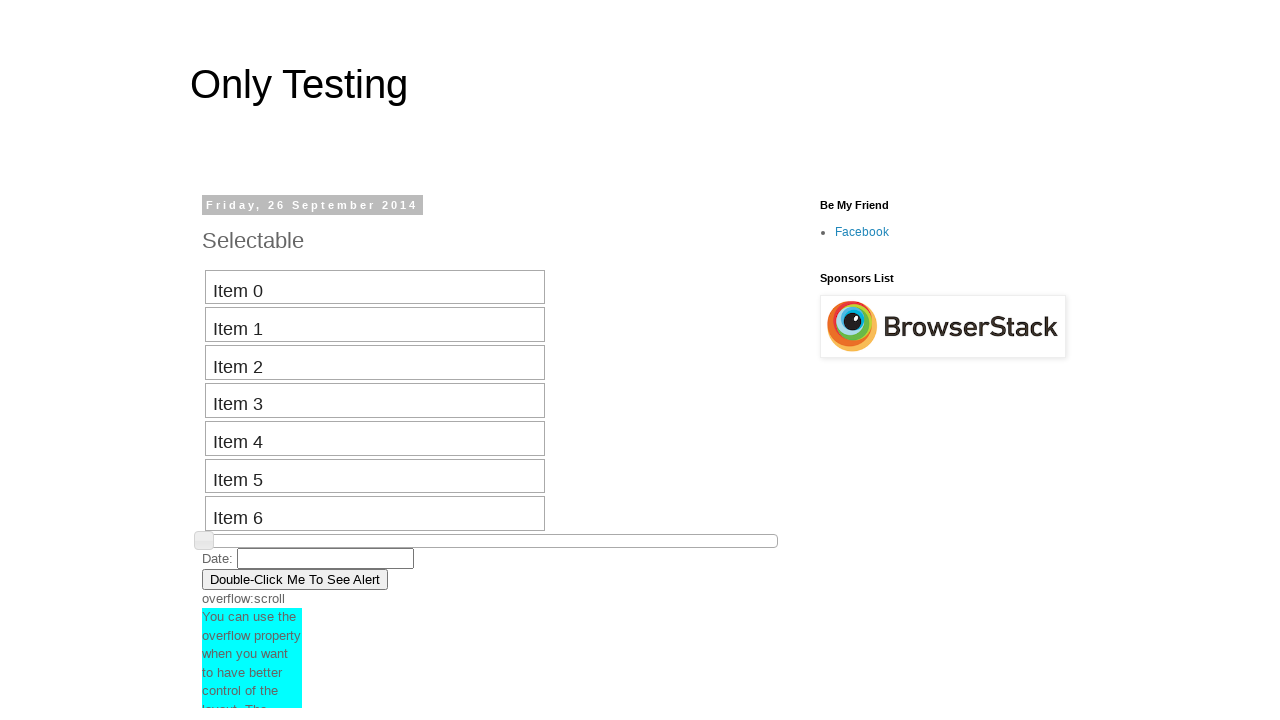

Clicked on the selectable element at (375, 400) on #selectable
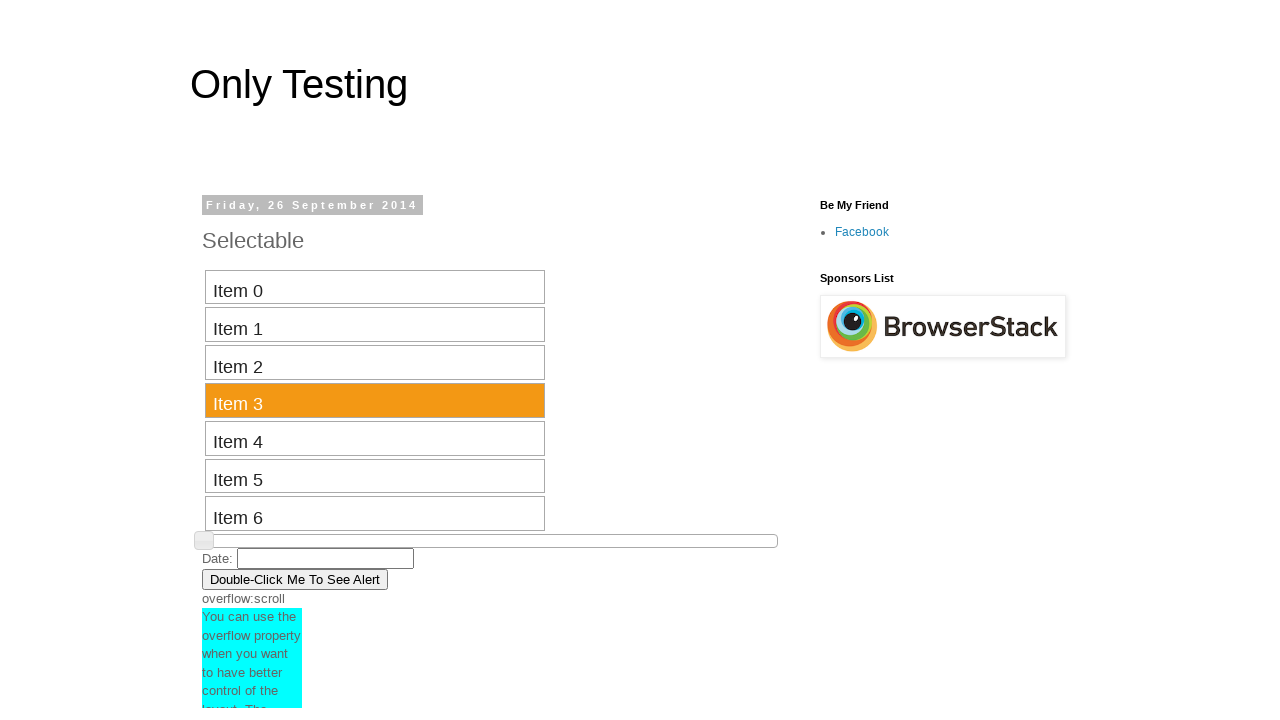

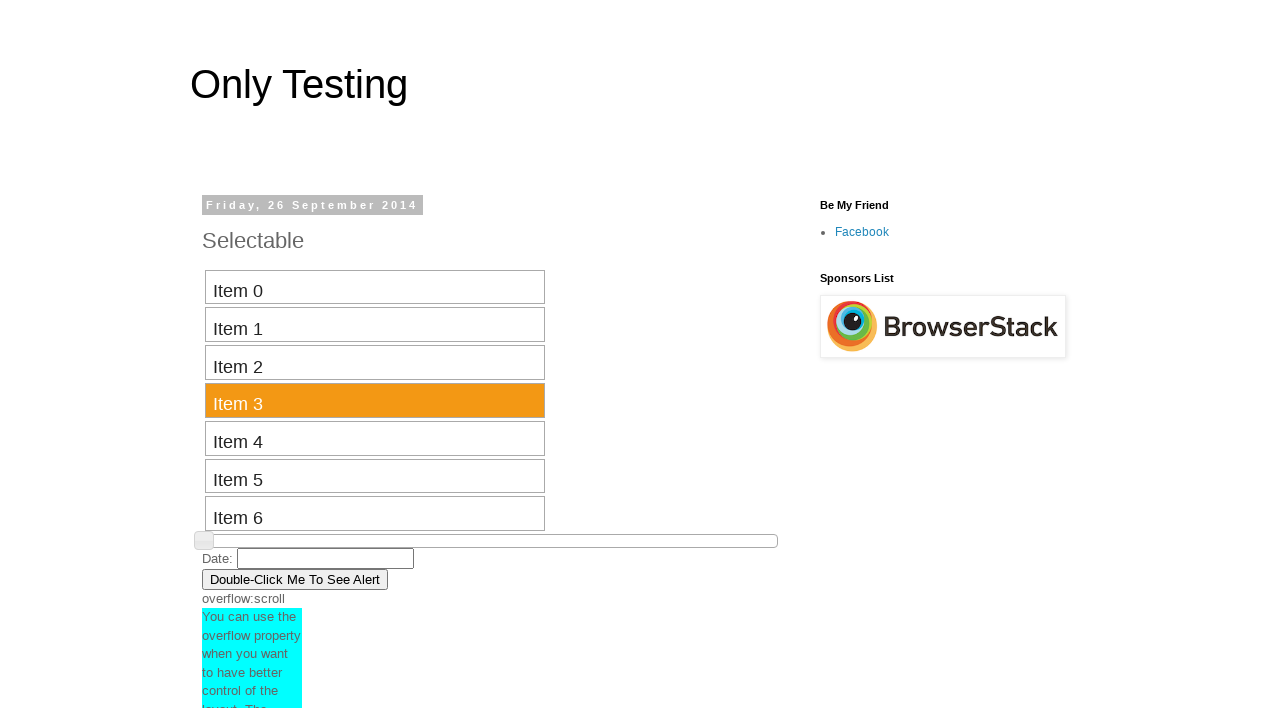